Tests date of birth input field on a demo practice form by clearing the existing value and entering a new date, then submitting with Enter key.

Starting URL: https://demoqa.com/automation-practice-form

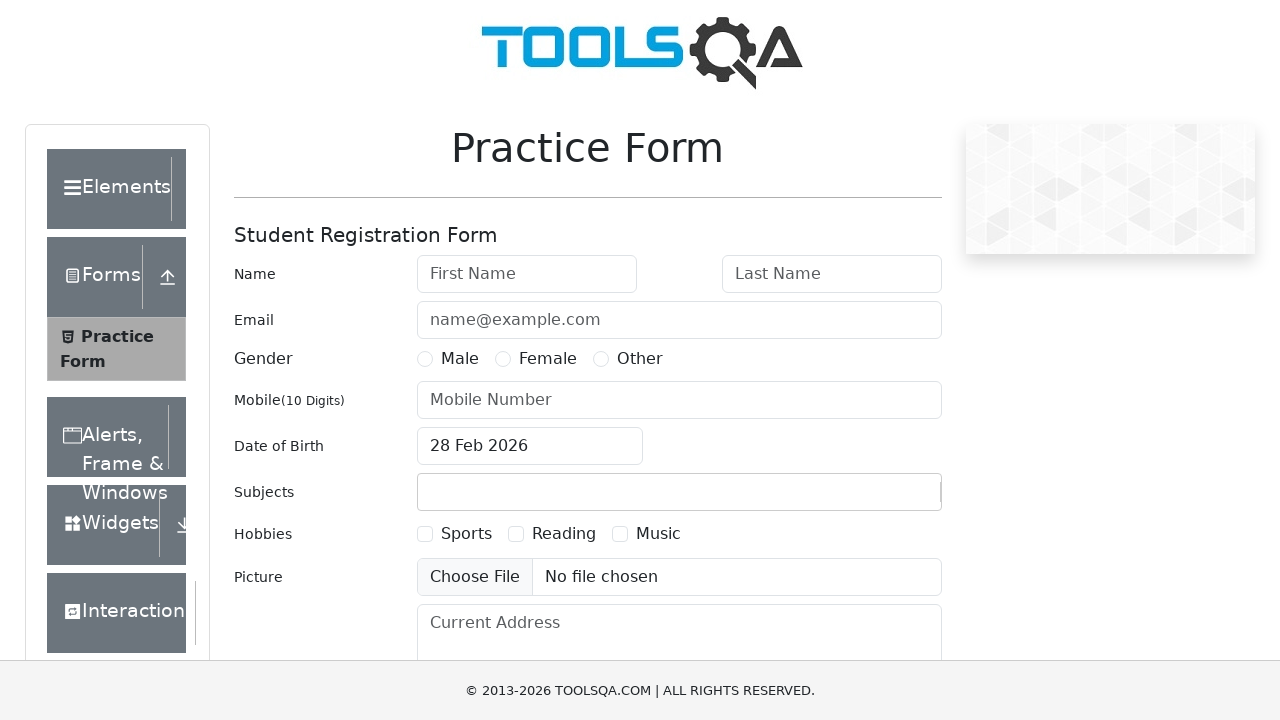

Clicked on the date of birth input field at (530, 446) on input#dateOfBirthInput
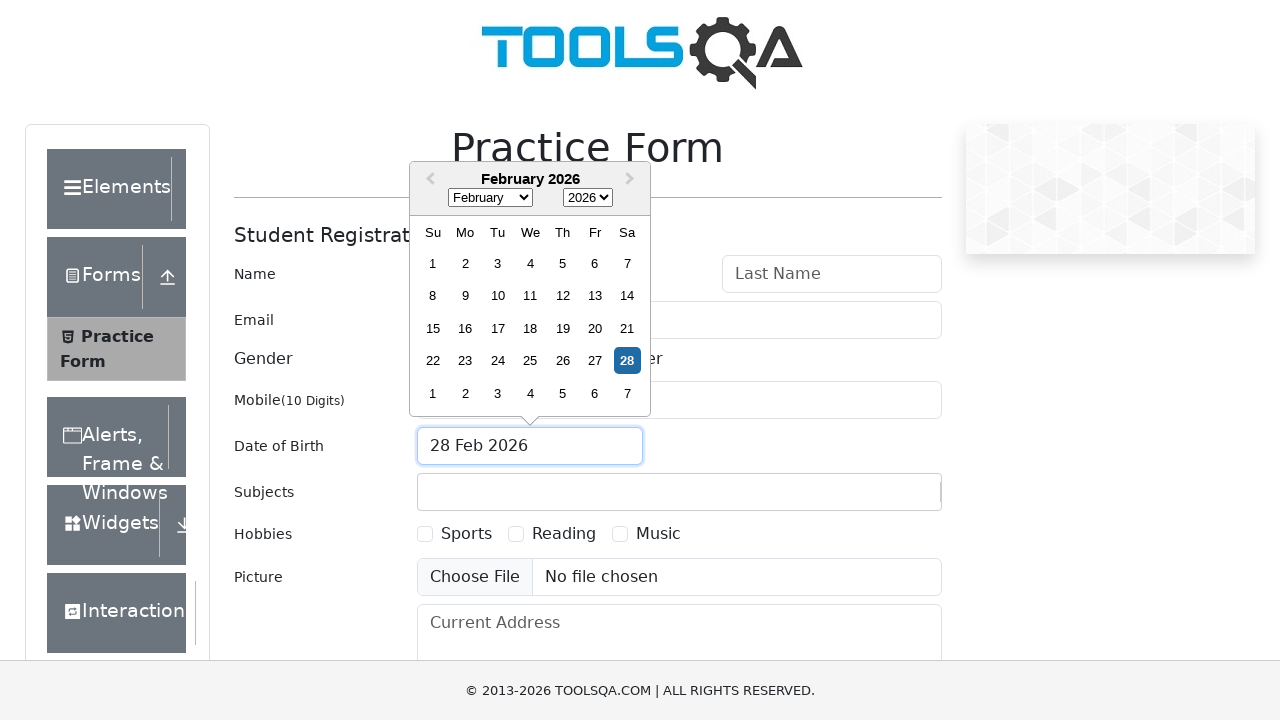

Pressed Backspace to clear date character 1
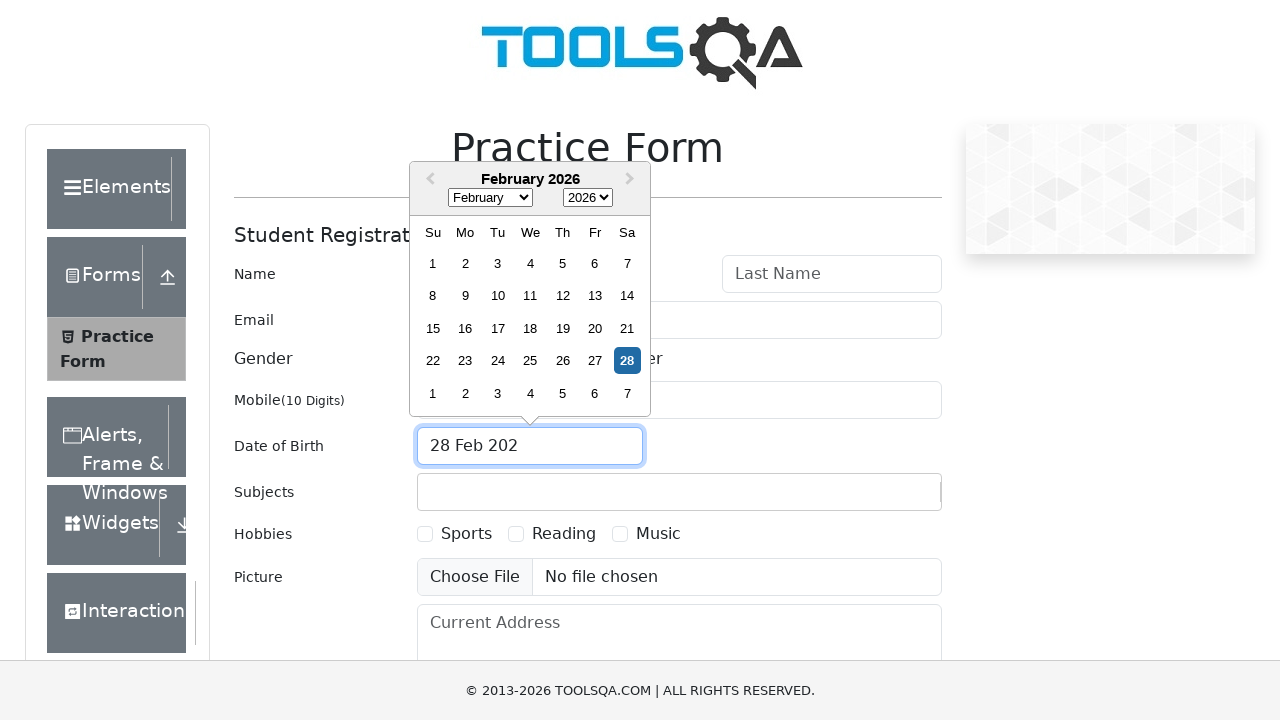

Pressed Backspace to clear date character 2
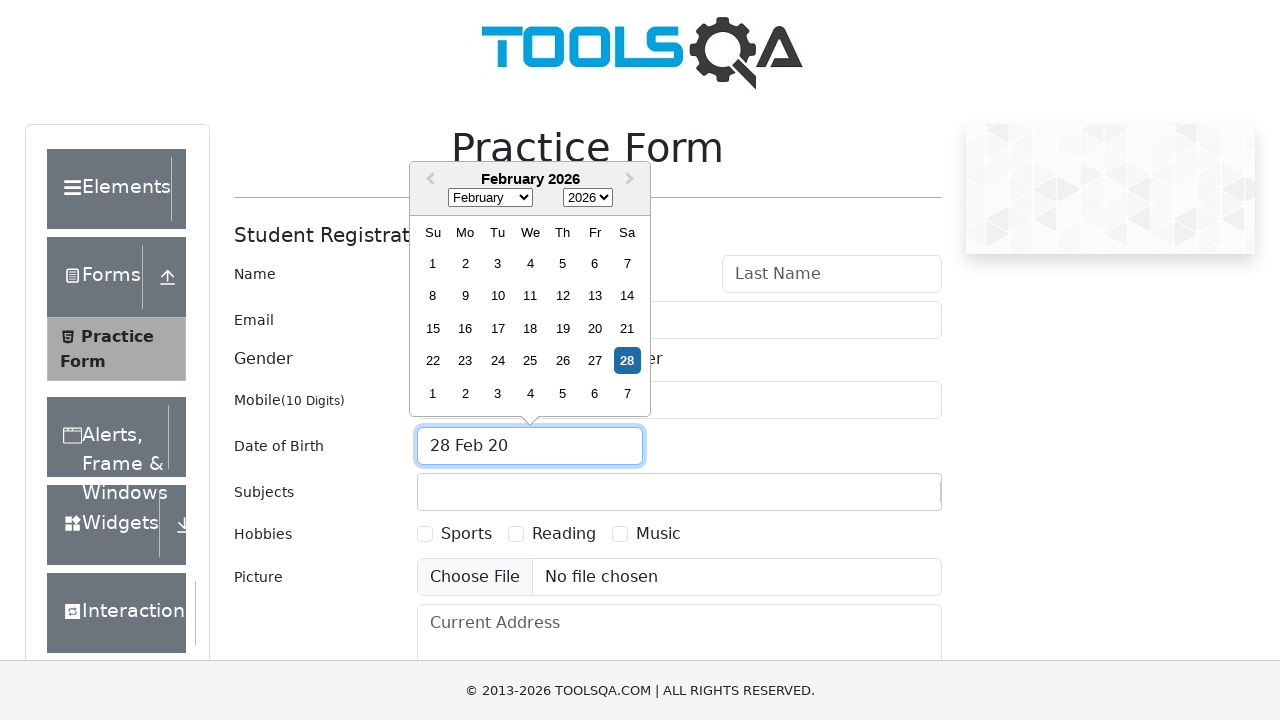

Pressed Backspace to clear date character 3
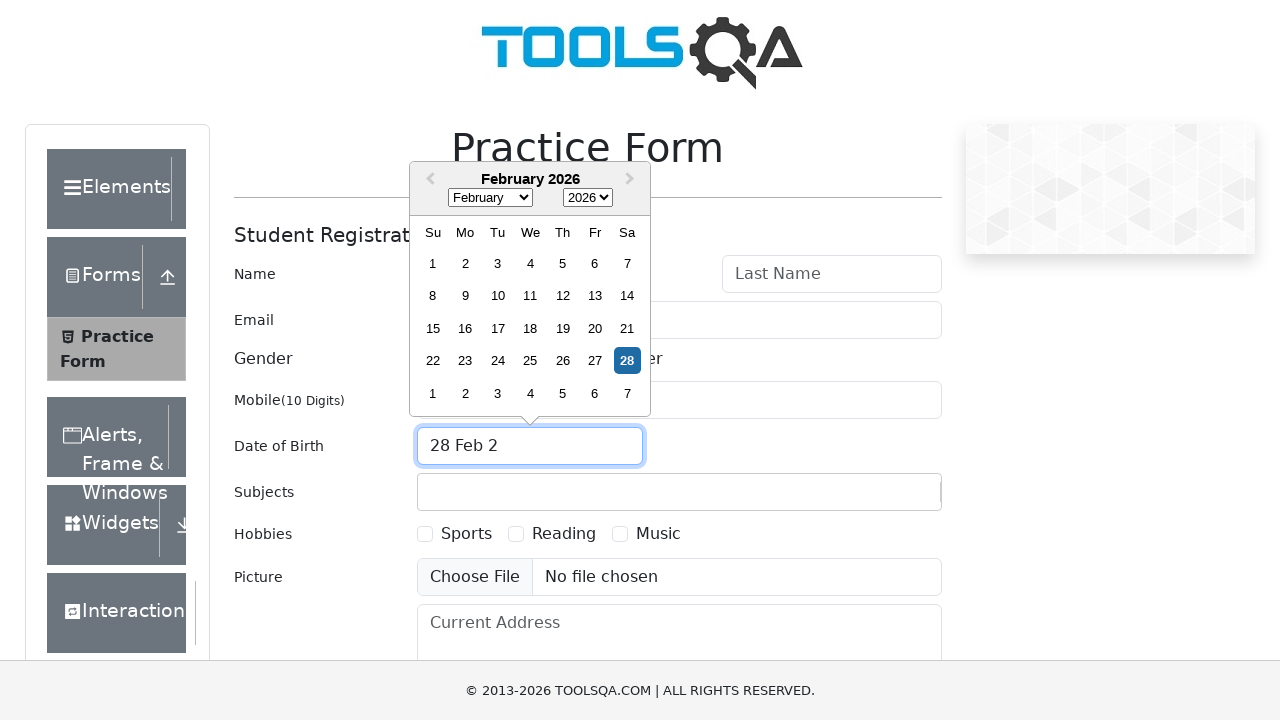

Pressed Backspace to clear date character 4
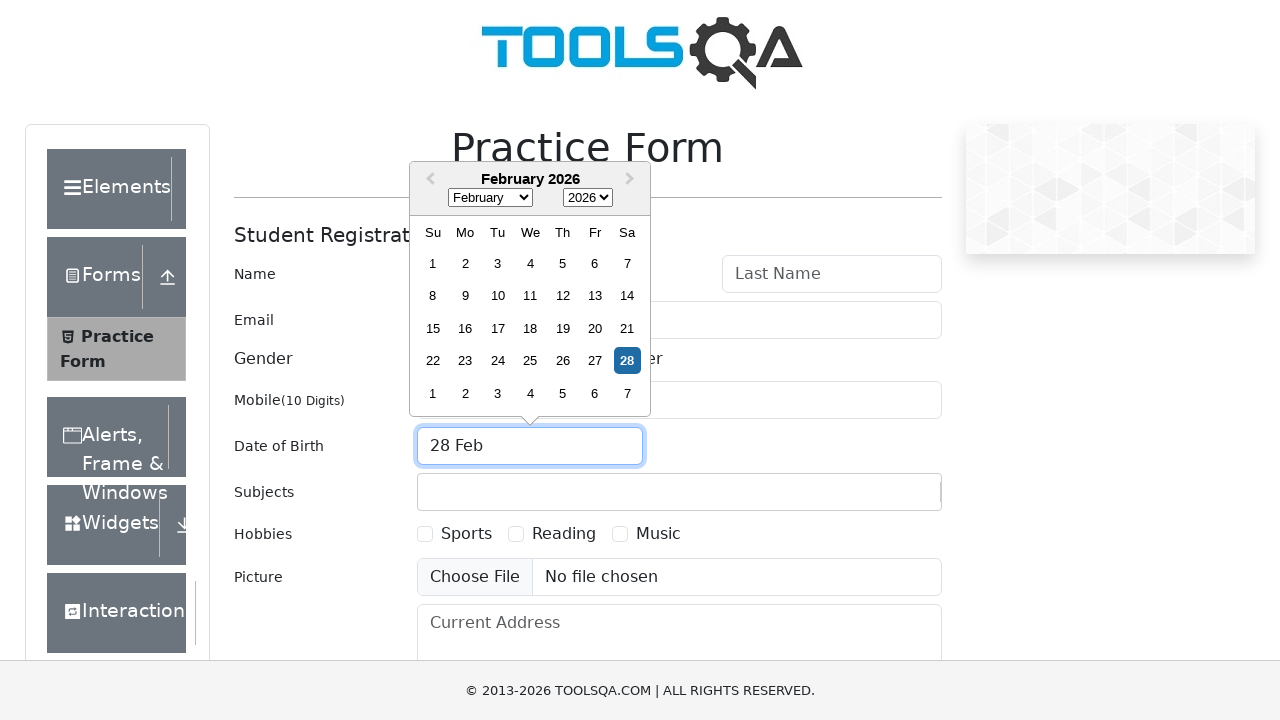

Pressed Backspace to clear date character 5
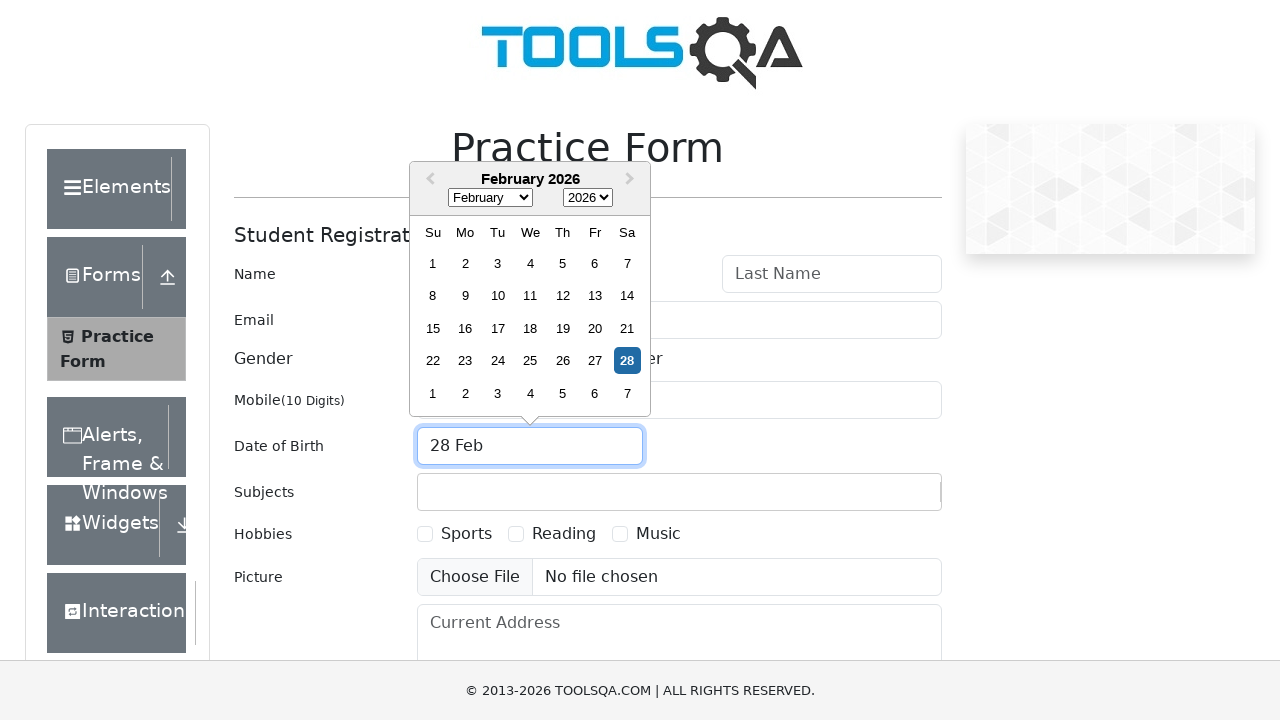

Pressed Backspace to clear date character 6
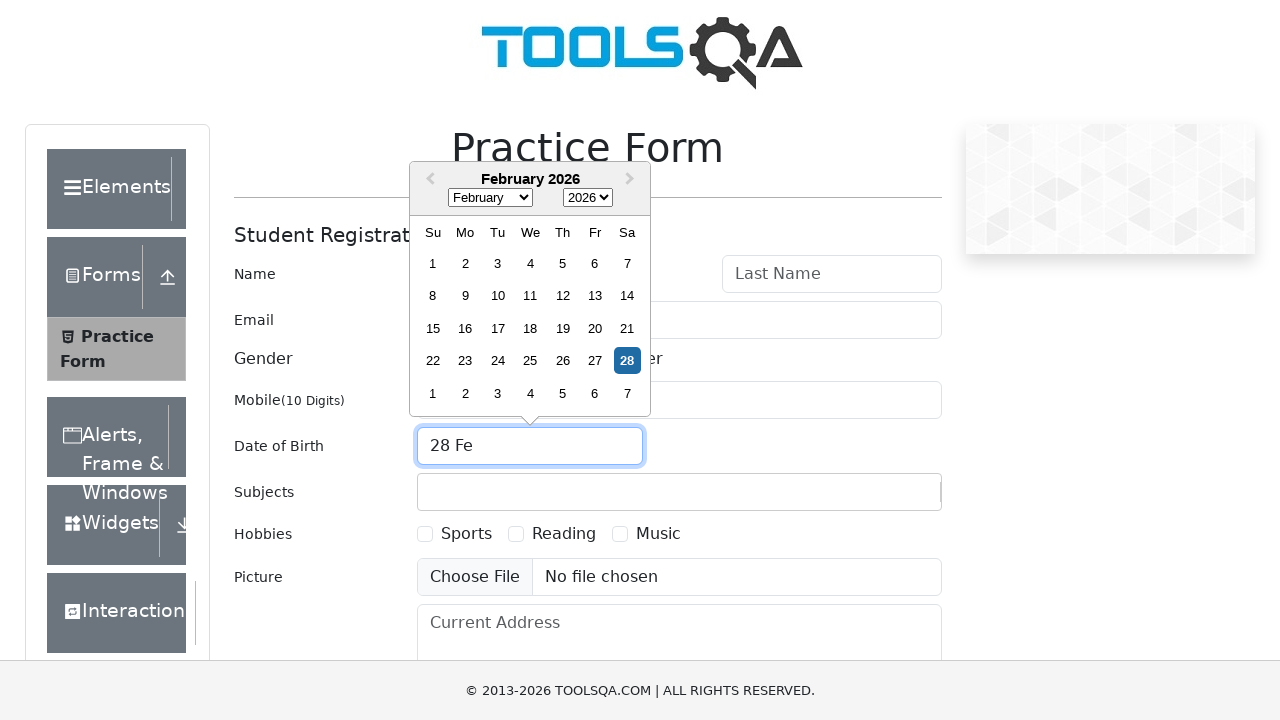

Pressed Backspace to clear date character 7
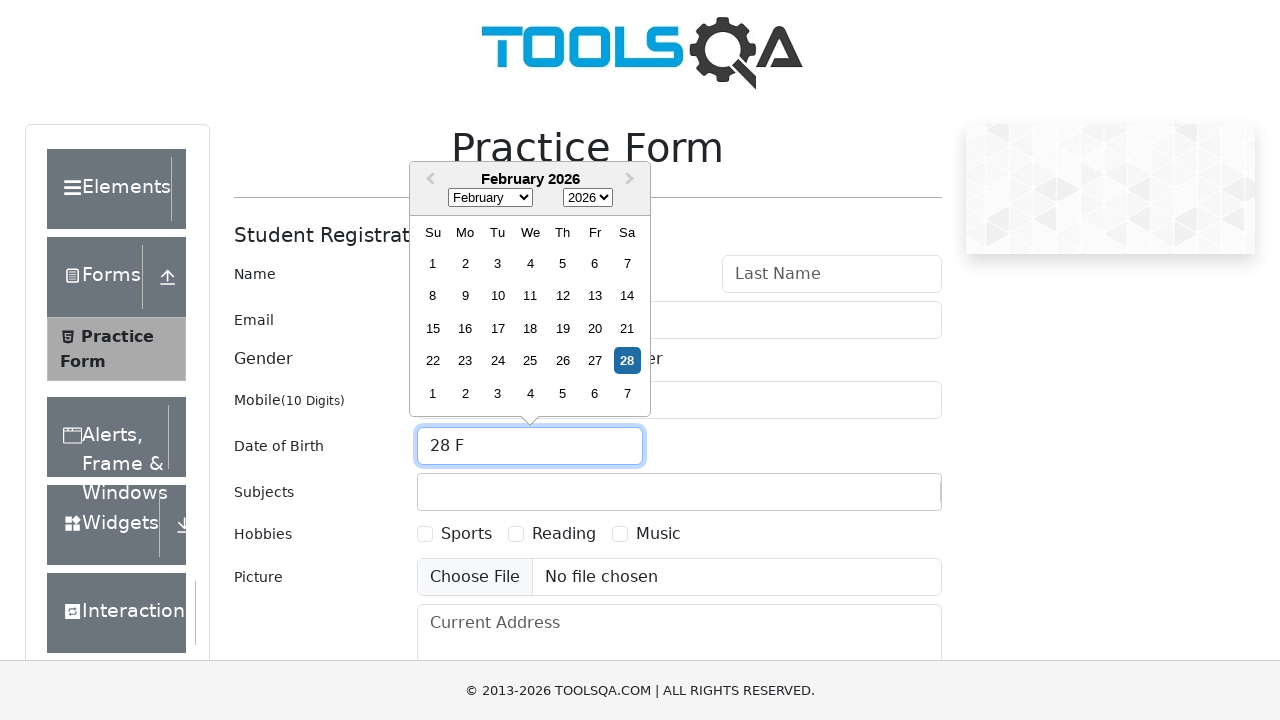

Pressed Backspace to clear date character 8
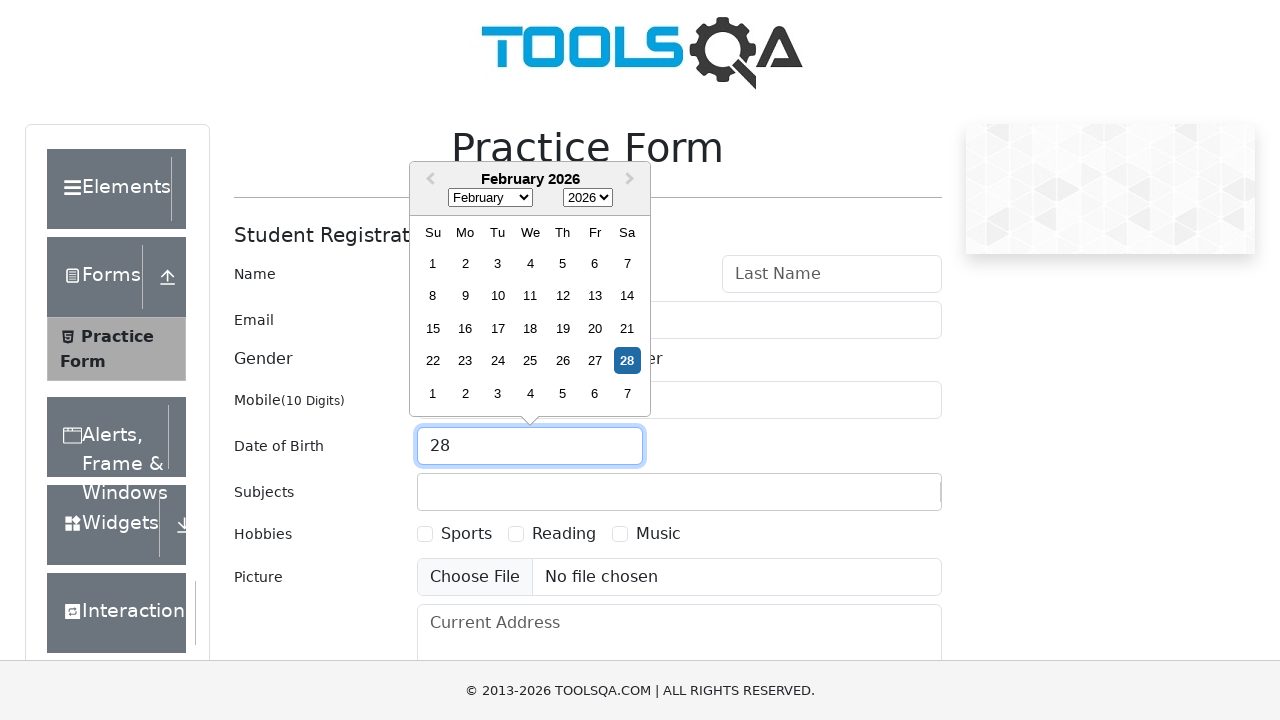

Pressed Backspace to clear date character 9
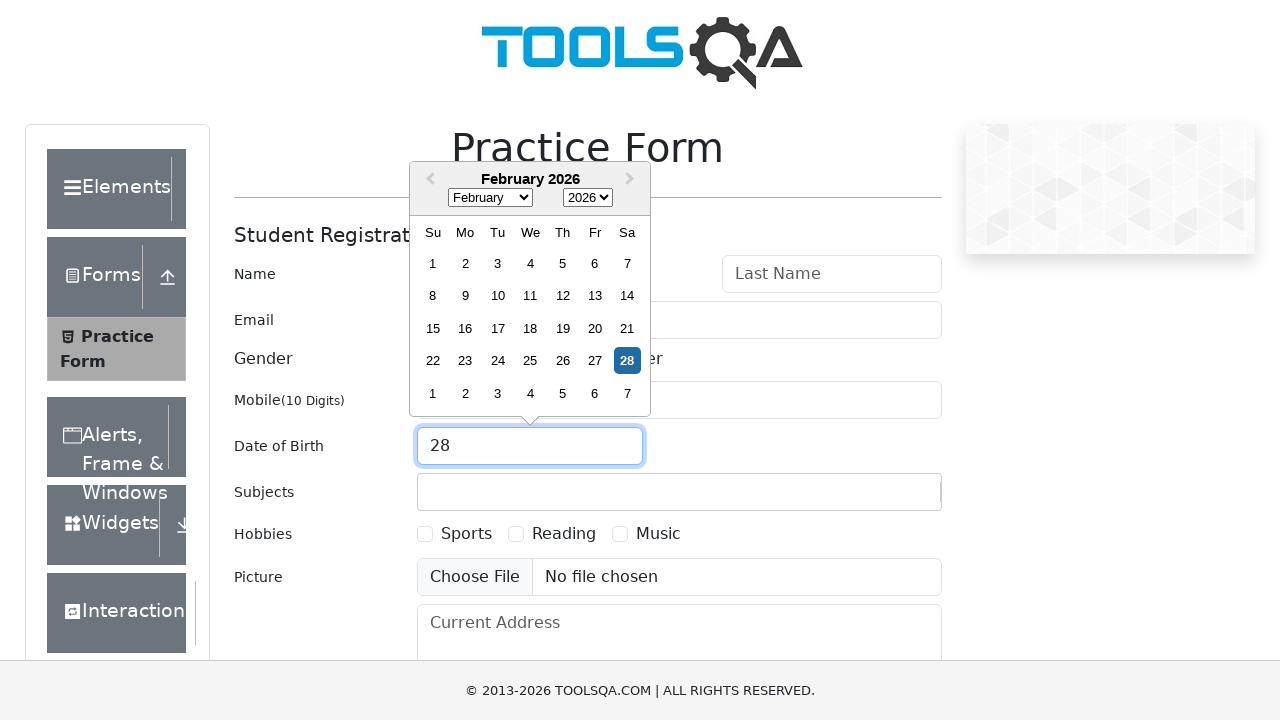

Pressed Backspace to clear date character 10
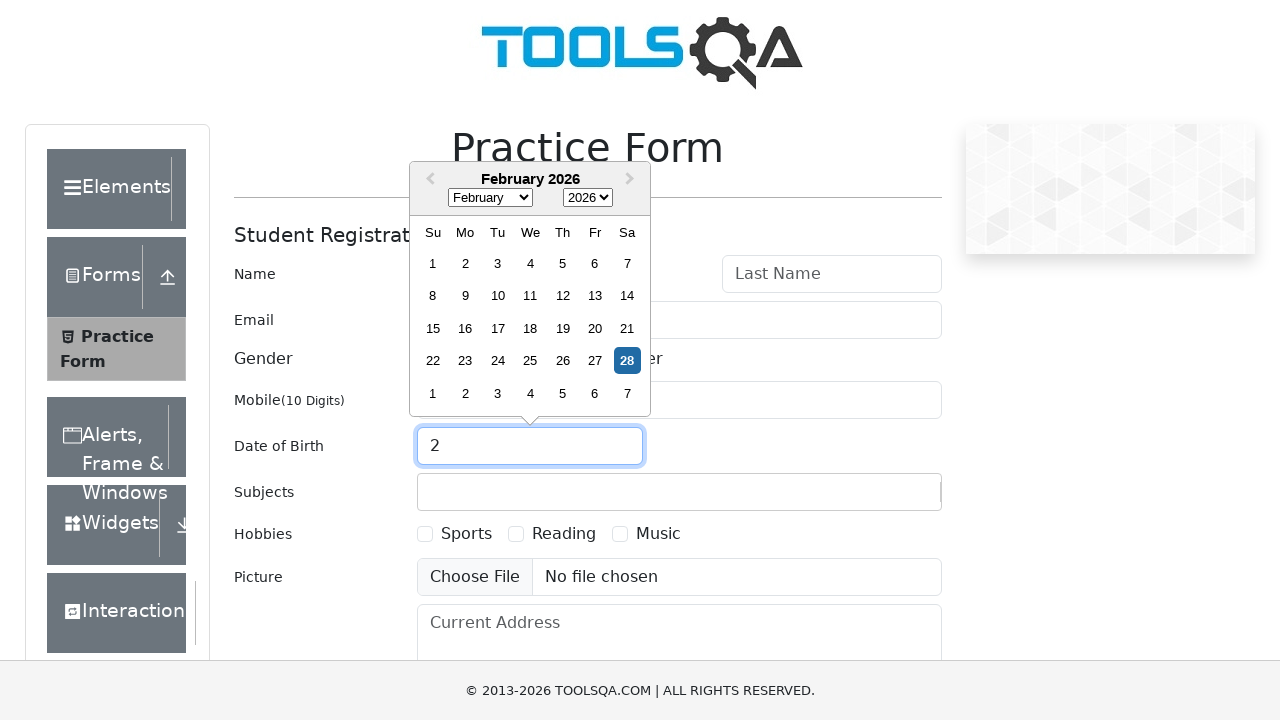

Entered new date value '25/07/2022' in date of birth field on input#dateOfBirthInput
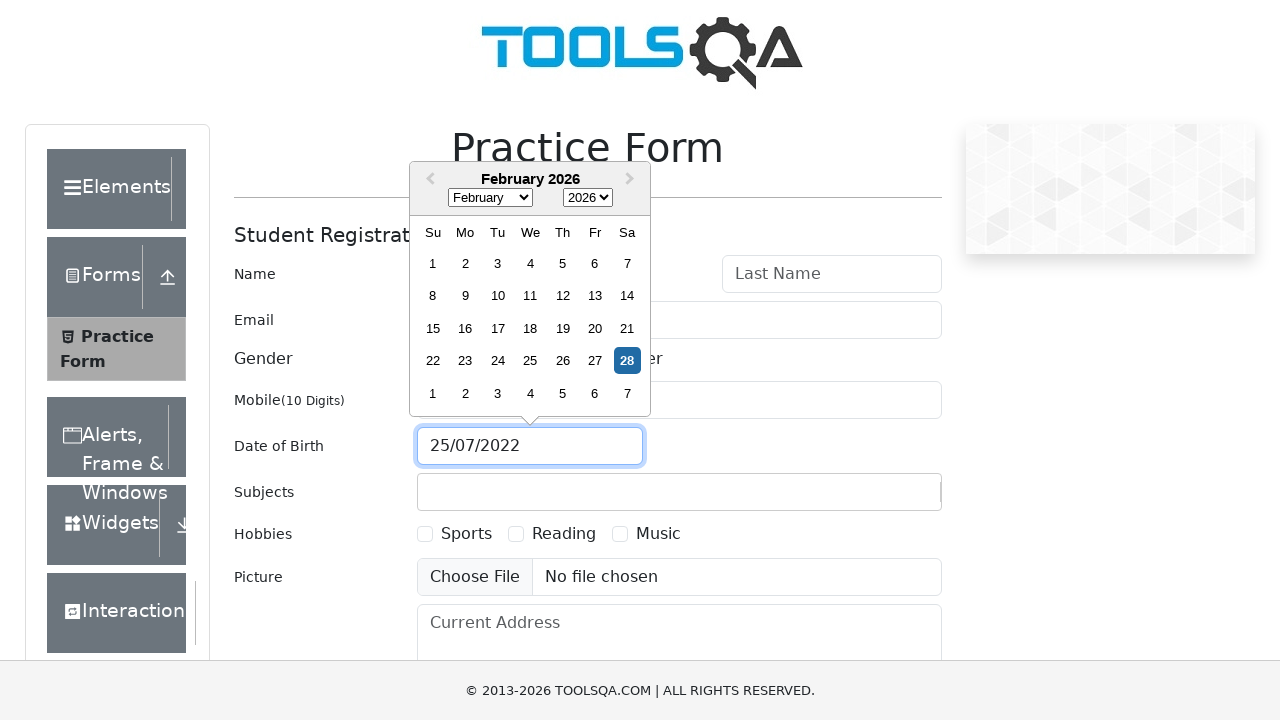

Pressed Enter to confirm the date entry
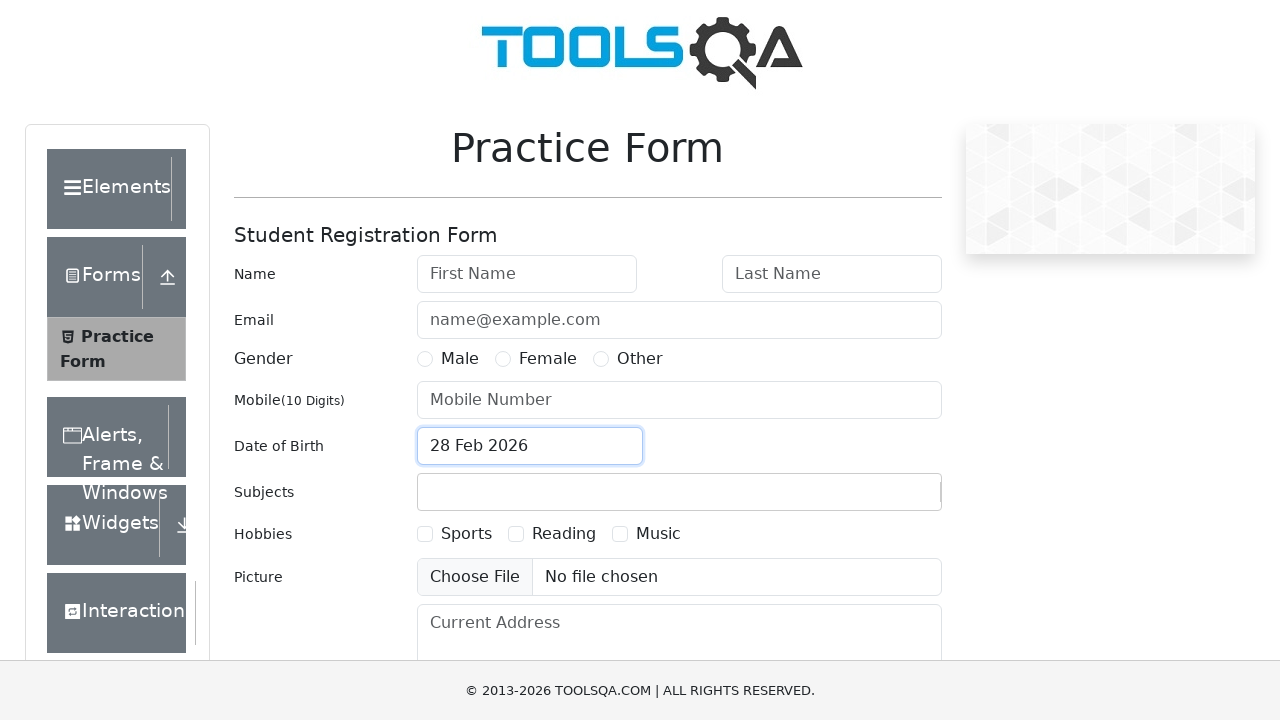

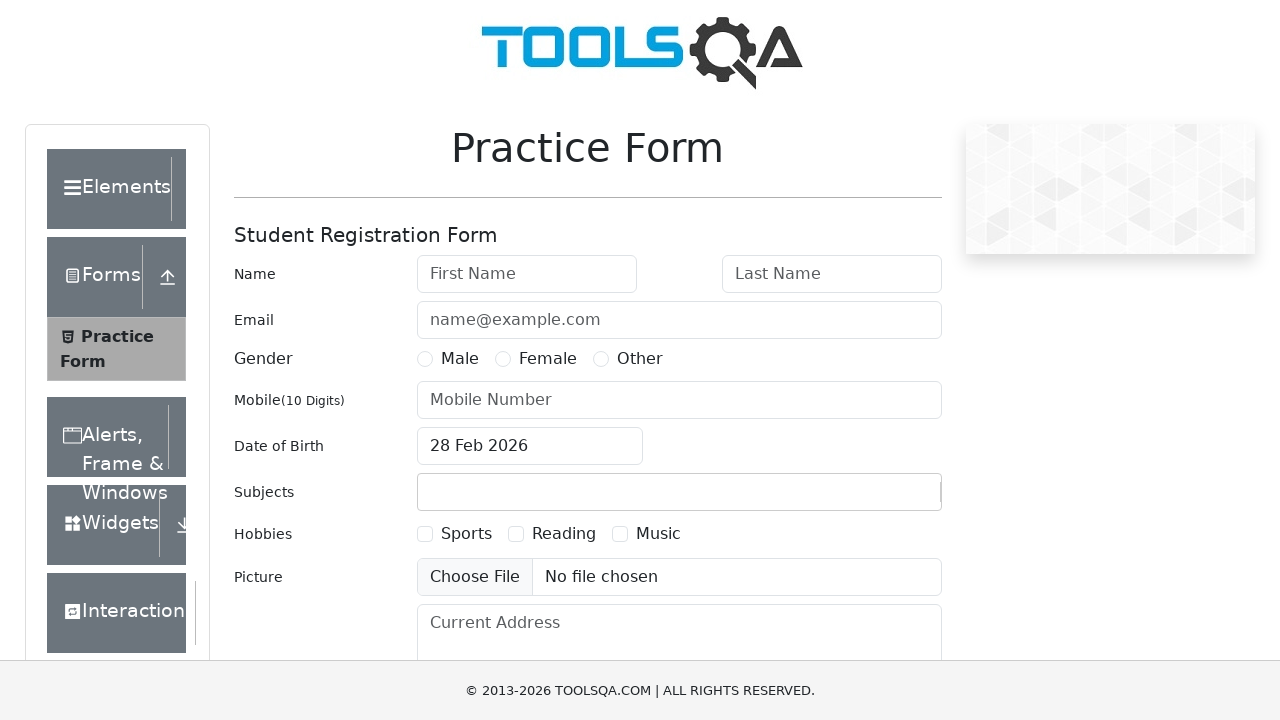